Tests JavaScript timed alert handling by clicking a button that triggers an alert after 5 seconds, then accepting the alert dialog.

Starting URL: https://demoqa.com/alerts

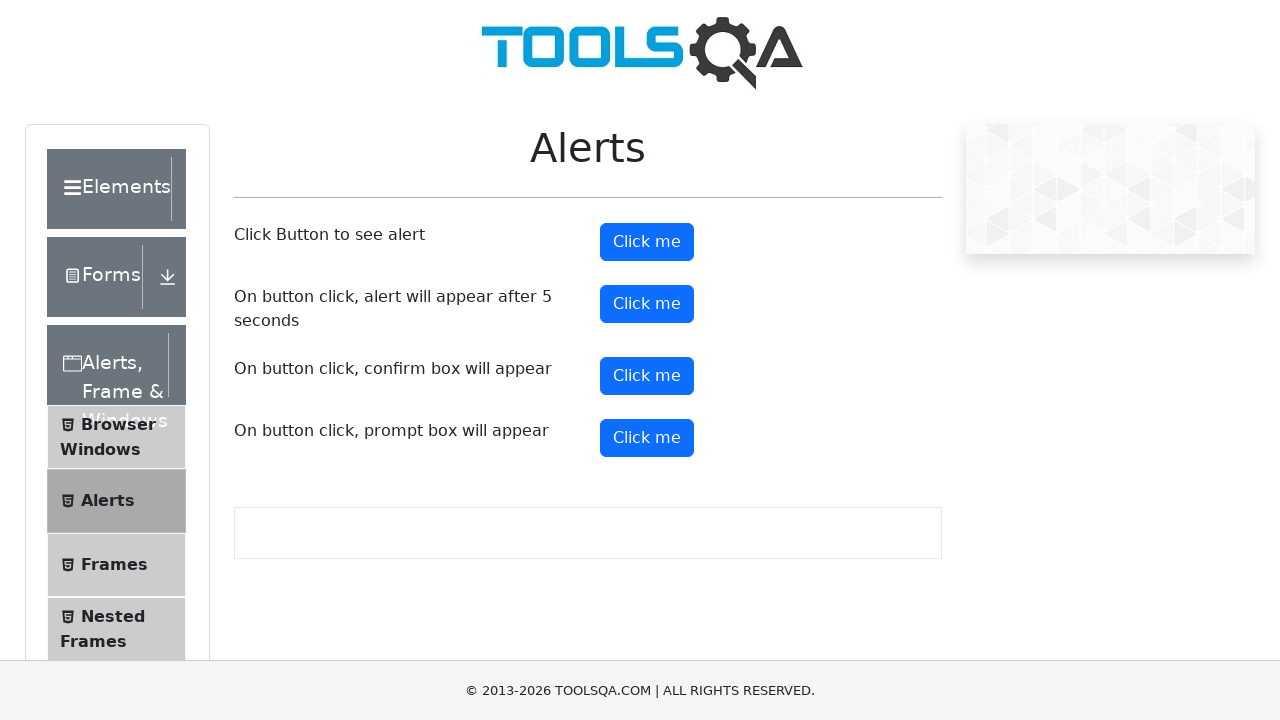

Set up dialog handler to automatically accept alerts
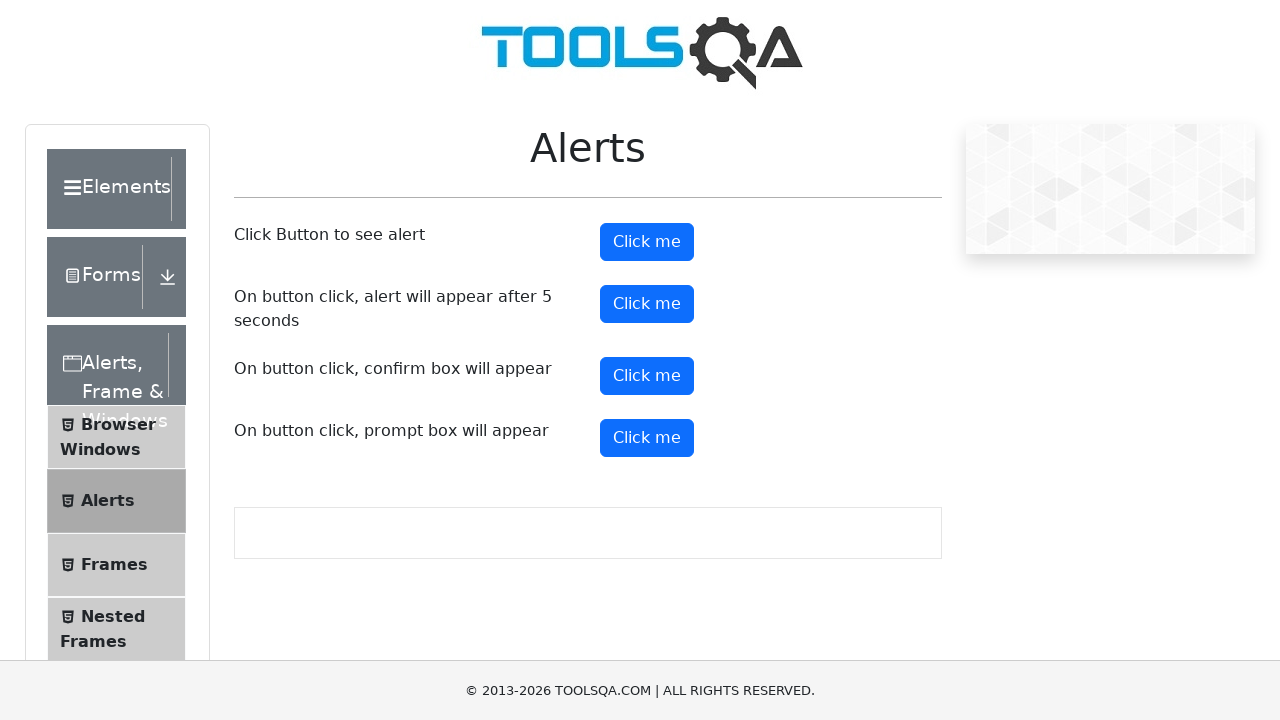

Clicked the timer alert button at (647, 304) on #timerAlertButton
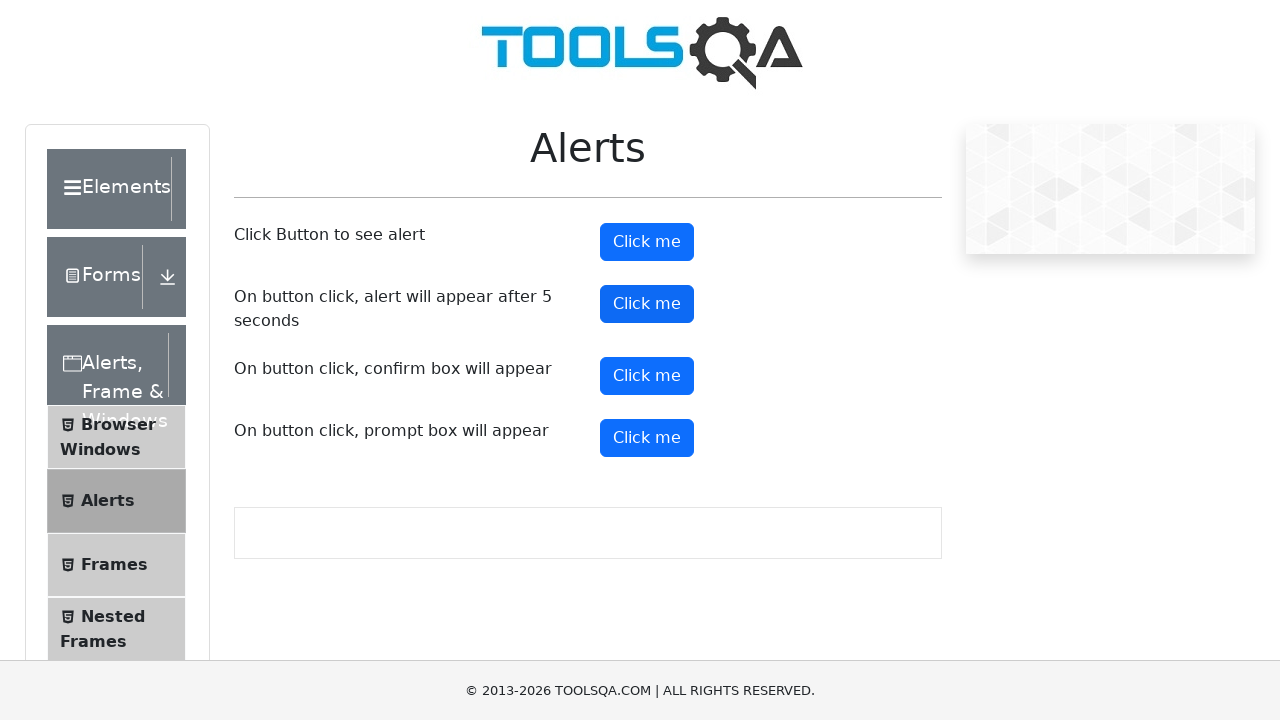

Waited 6 seconds for the timed alert to appear and be accepted
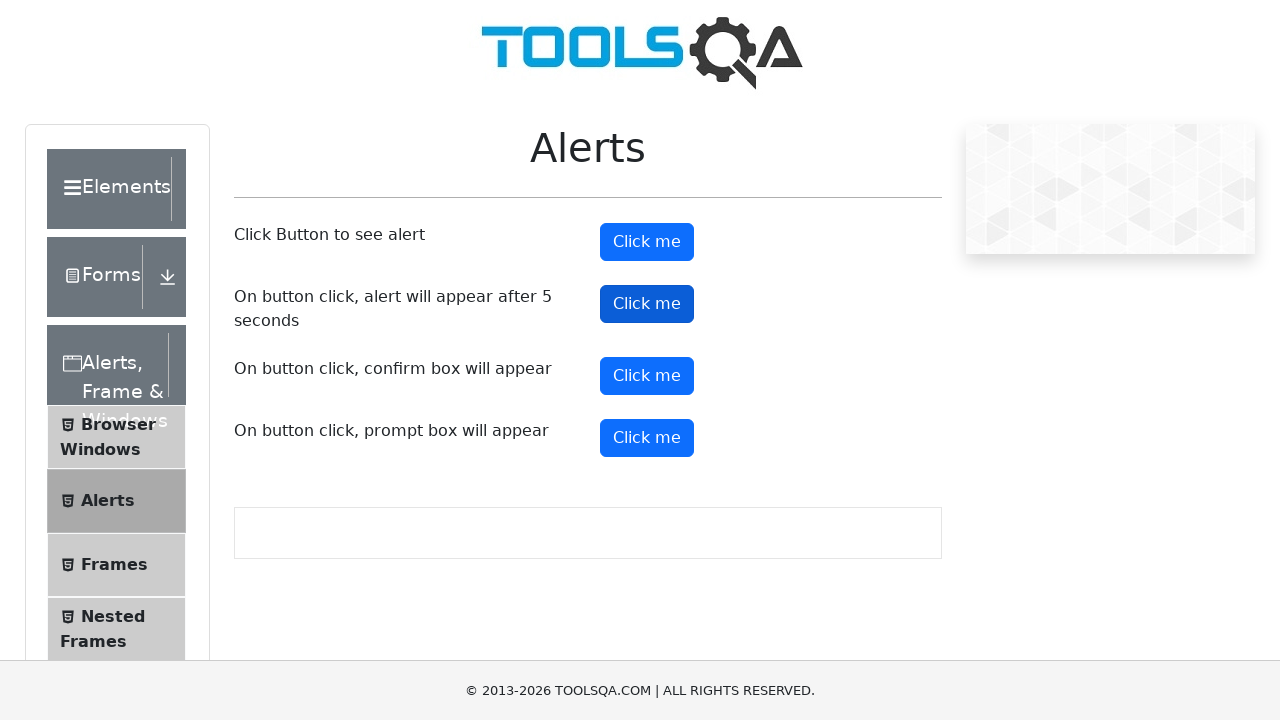

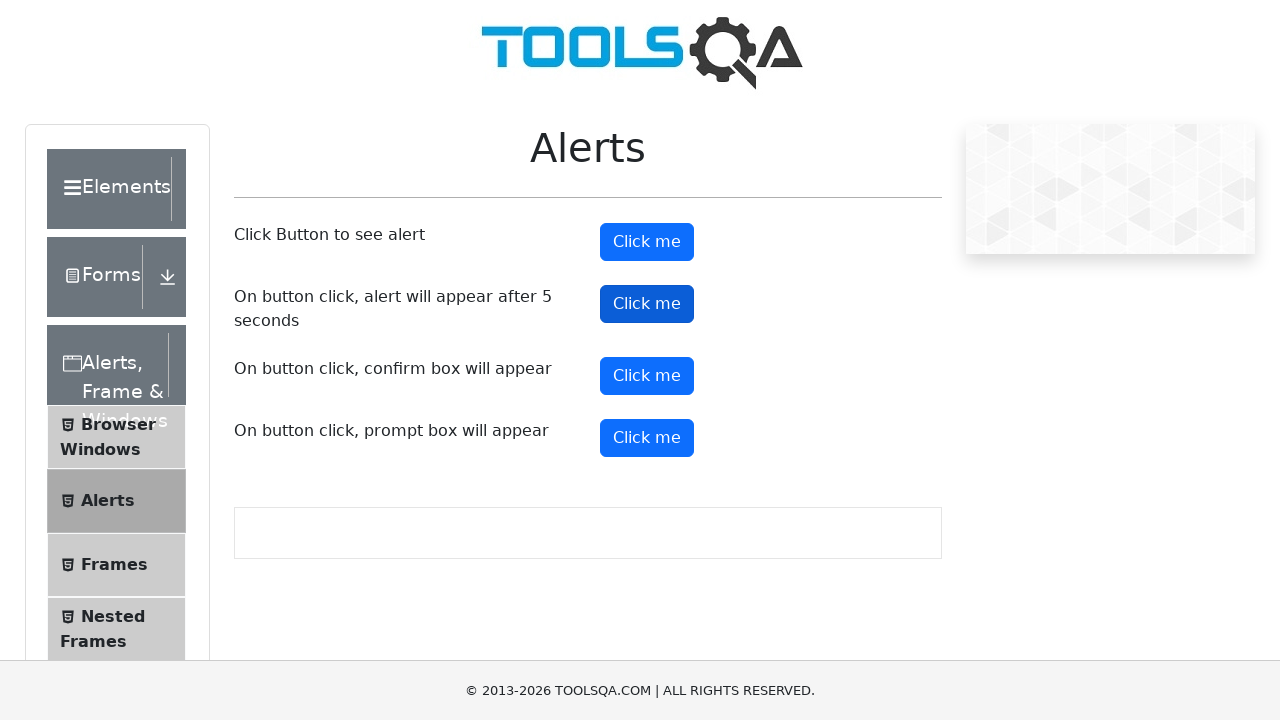